Tests form validation by filling the form with invalid email format and verifying that no output is displayed after submission

Starting URL: https://demoqa.com/

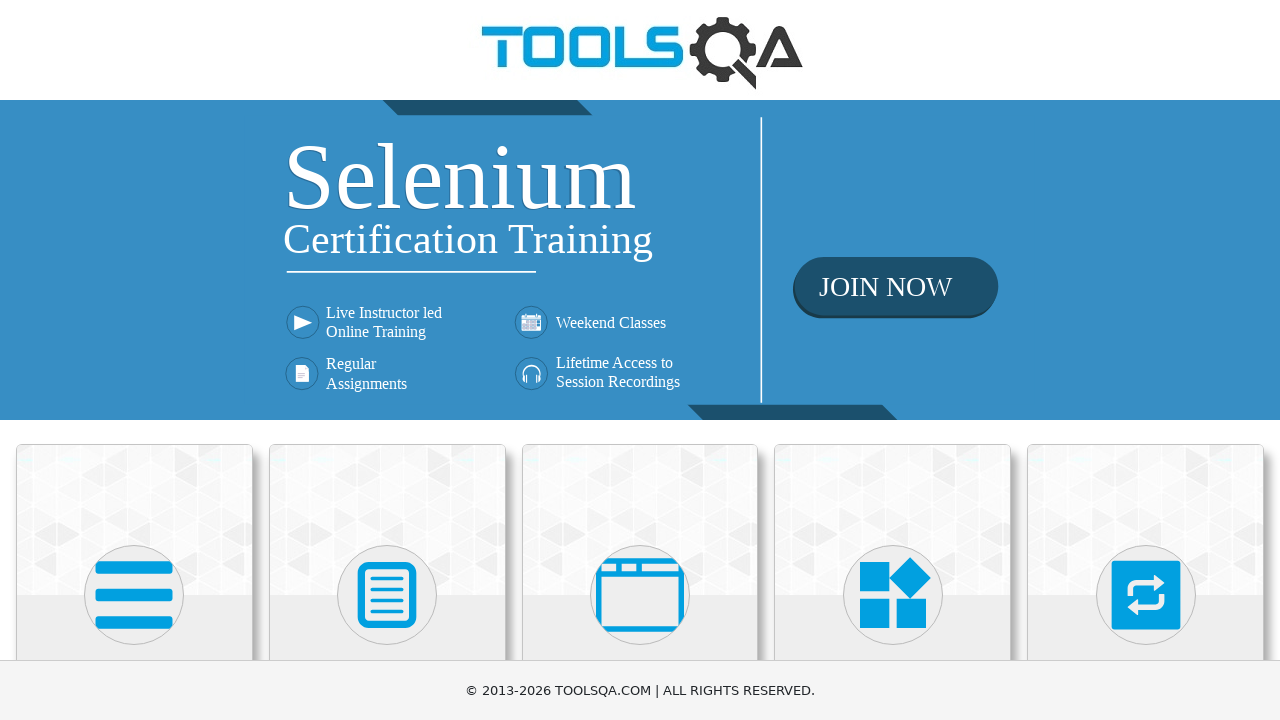

Clicked on the Elements card at (134, 520) on .card-up
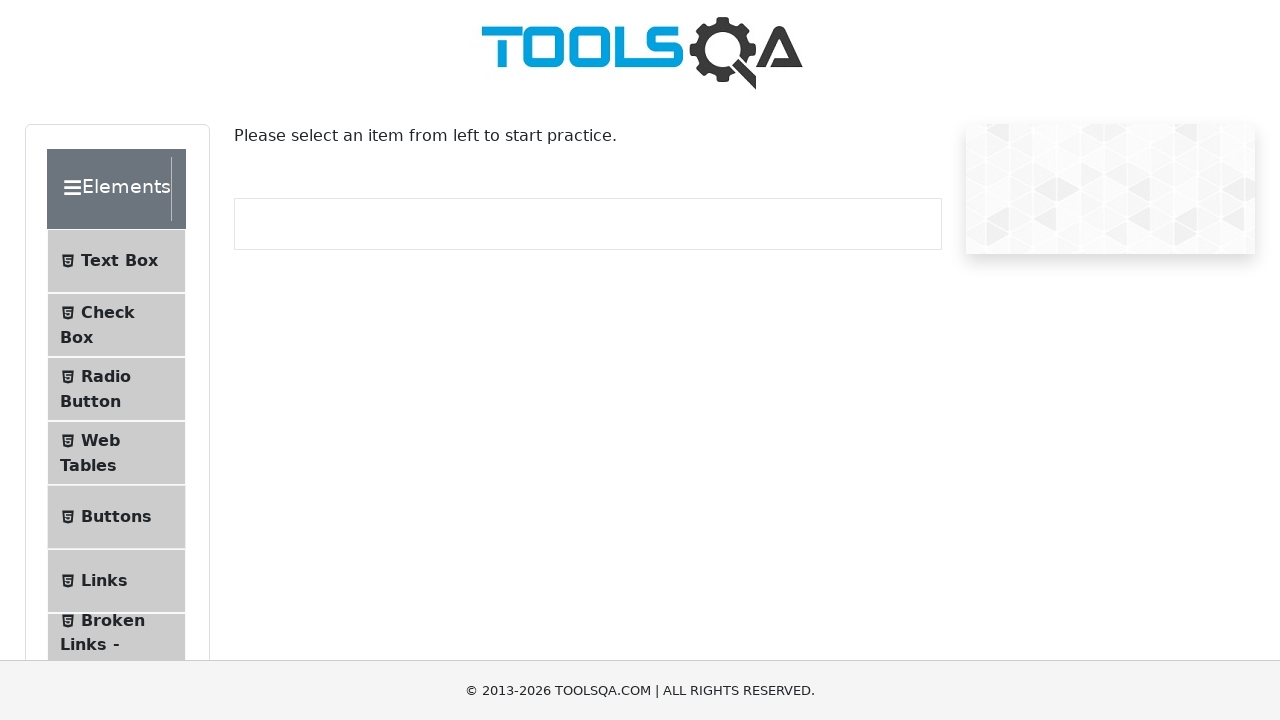

Clicked on Text Box menu item at (116, 261) on #item-0
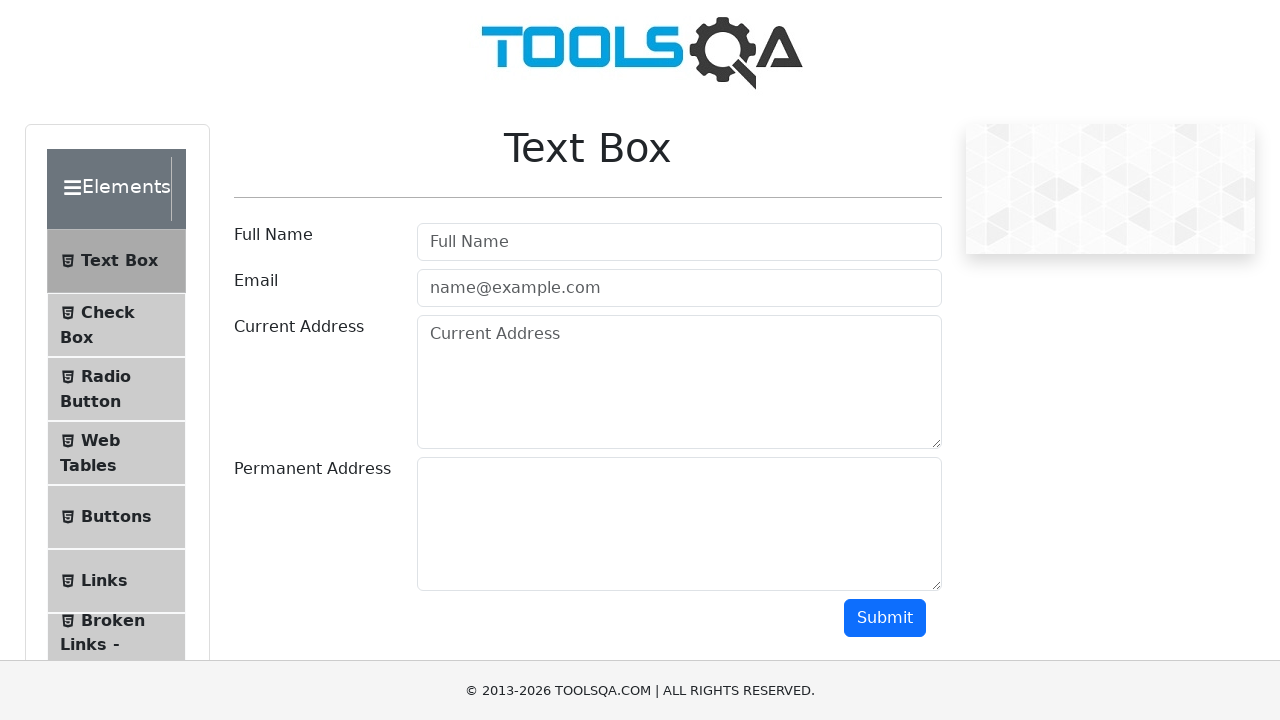

Filled userName field with 'SeleniumTest' on #userName
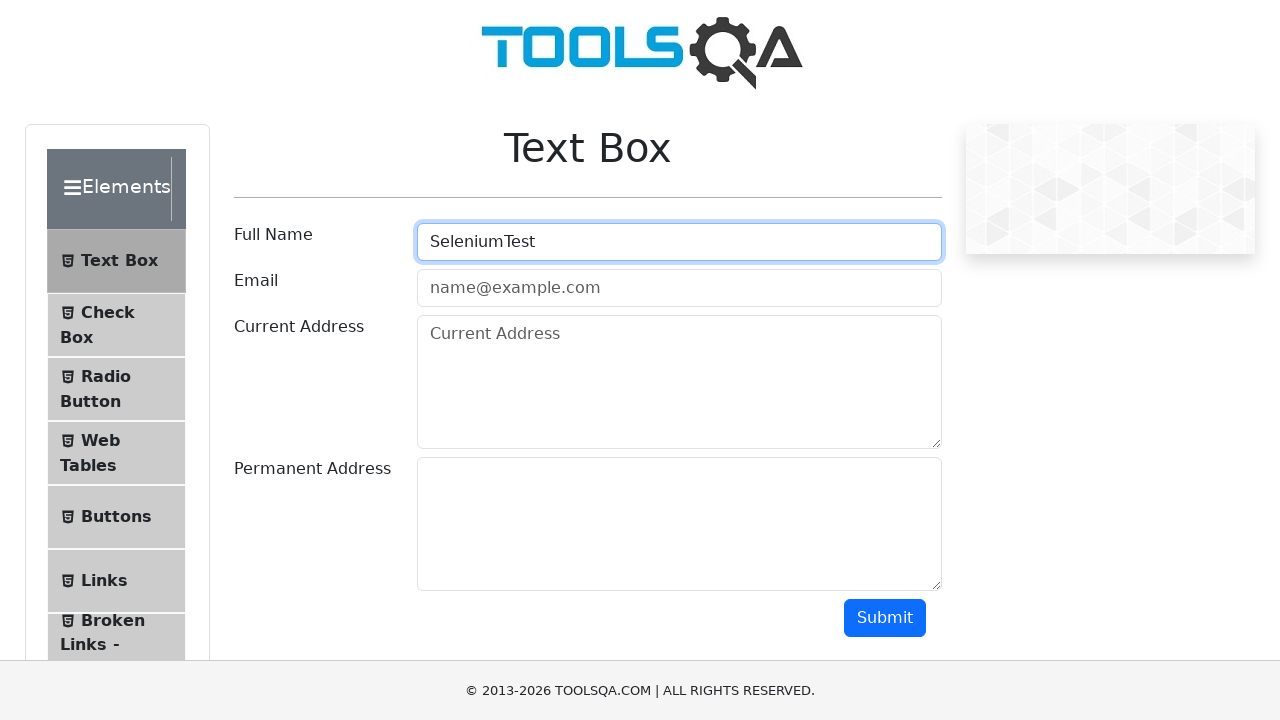

Filled userEmail field with invalid email format 'SeleniumTest' on #userEmail
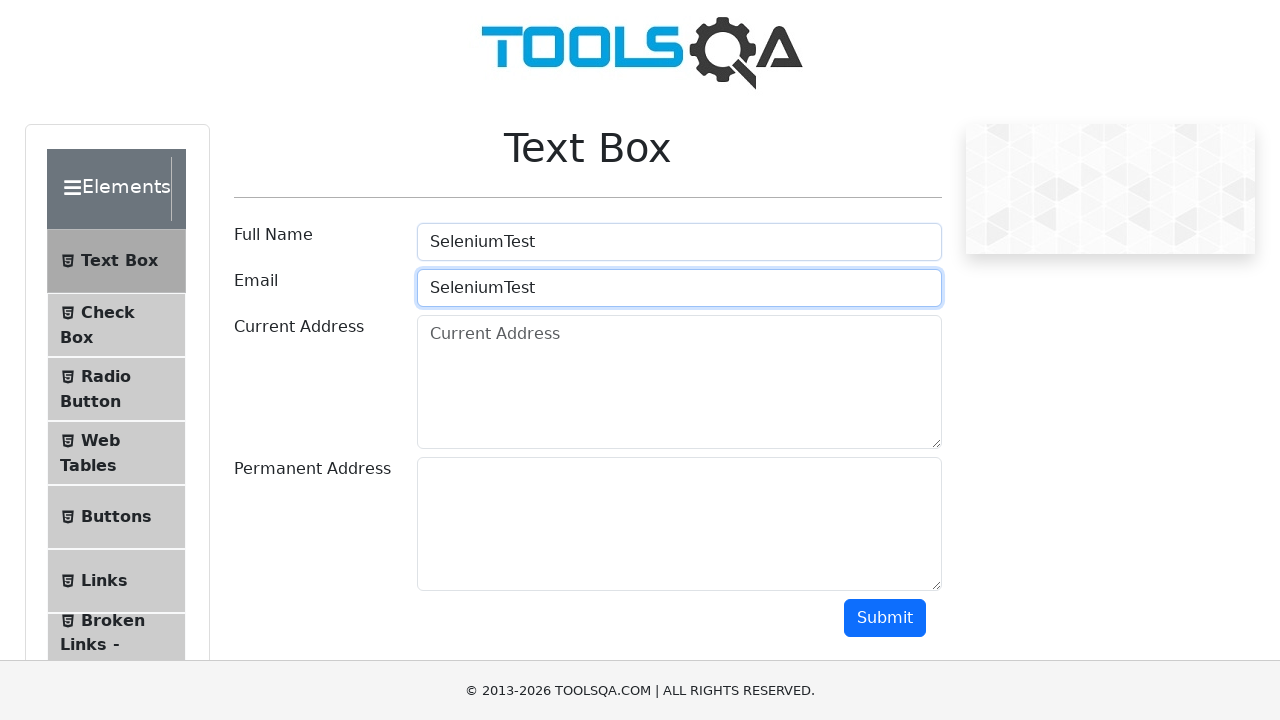

Filled currentAddress field with 'Selenium street 100' on #currentAddress
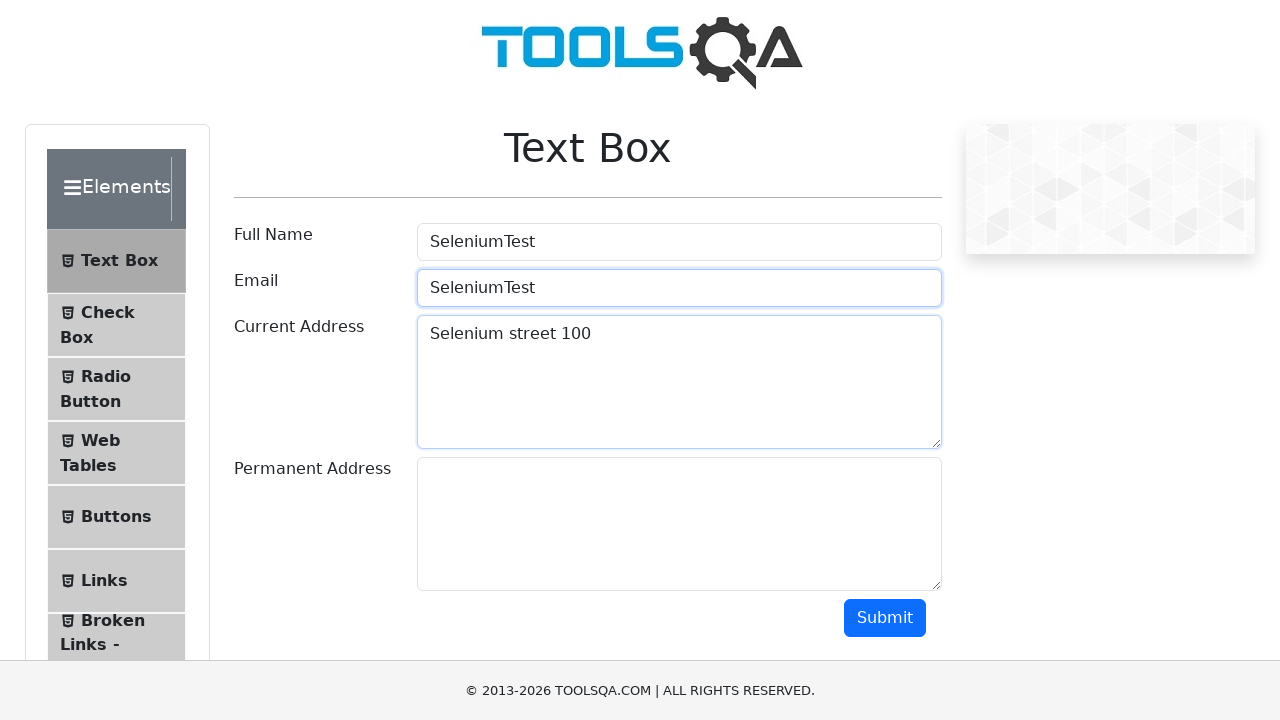

Scrolled to submit button
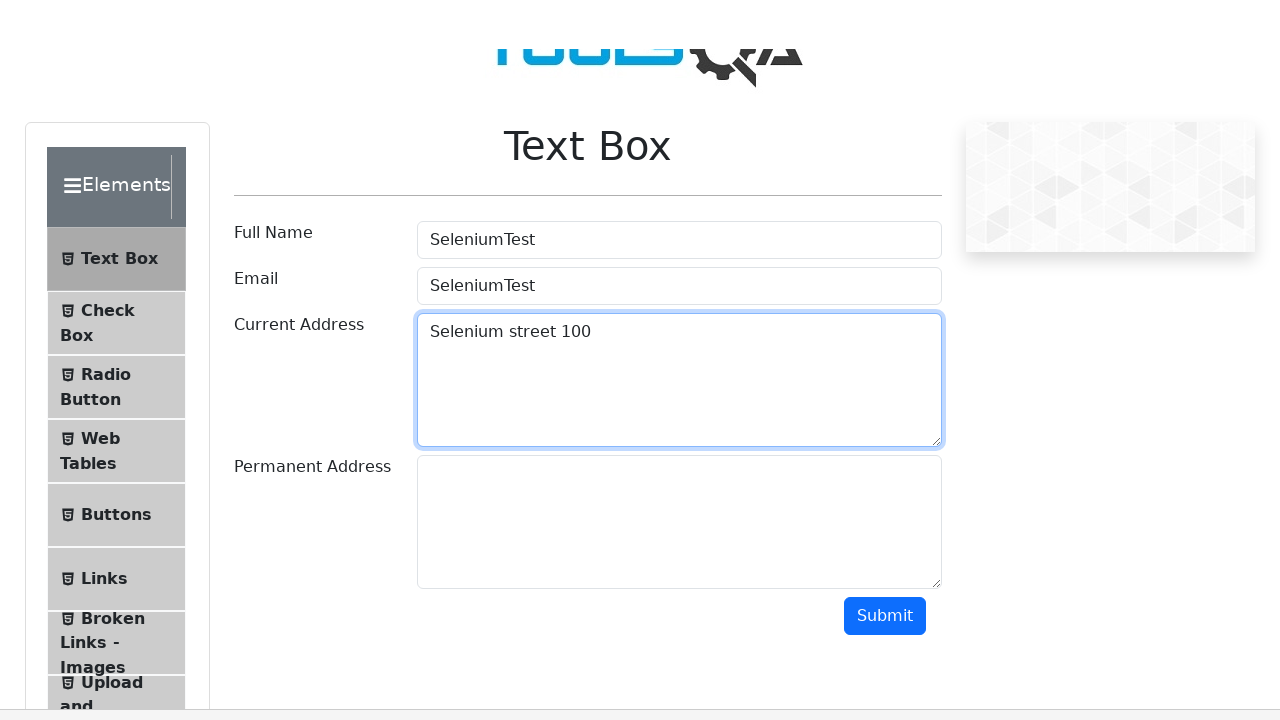

Clicked submit button with invalid email data at (885, 19) on #submit
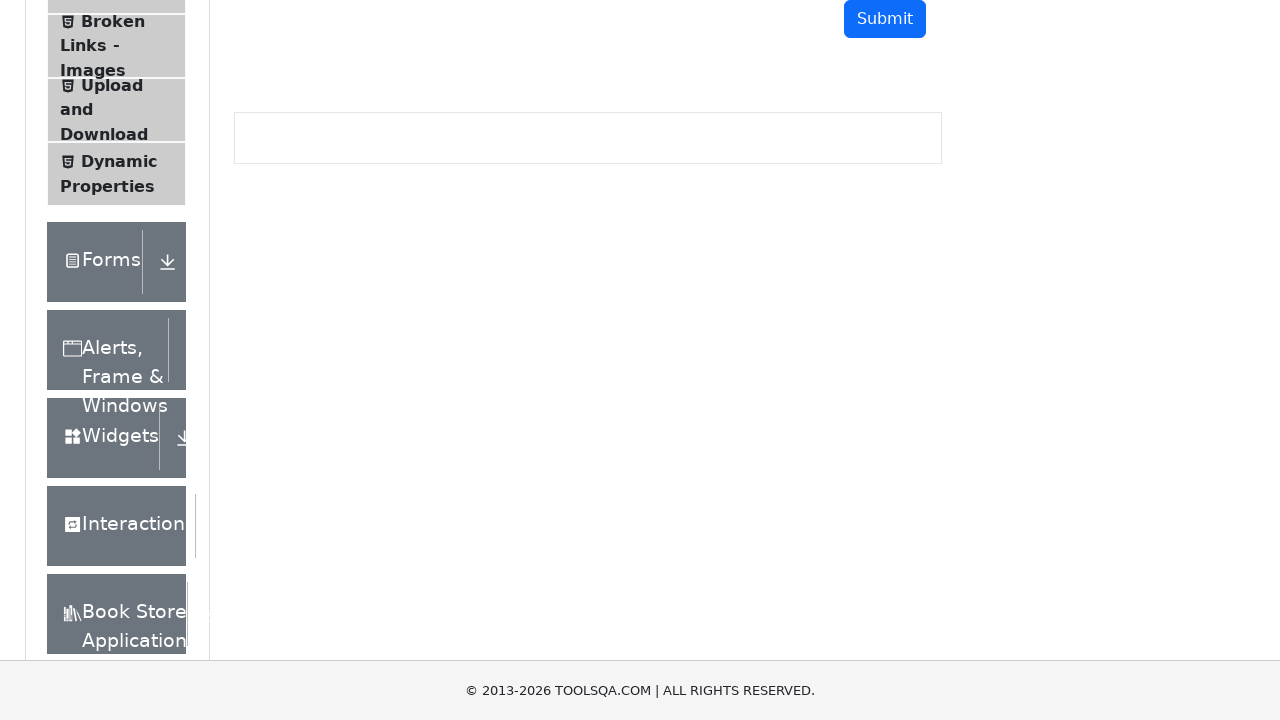

Waited 500ms for form processing
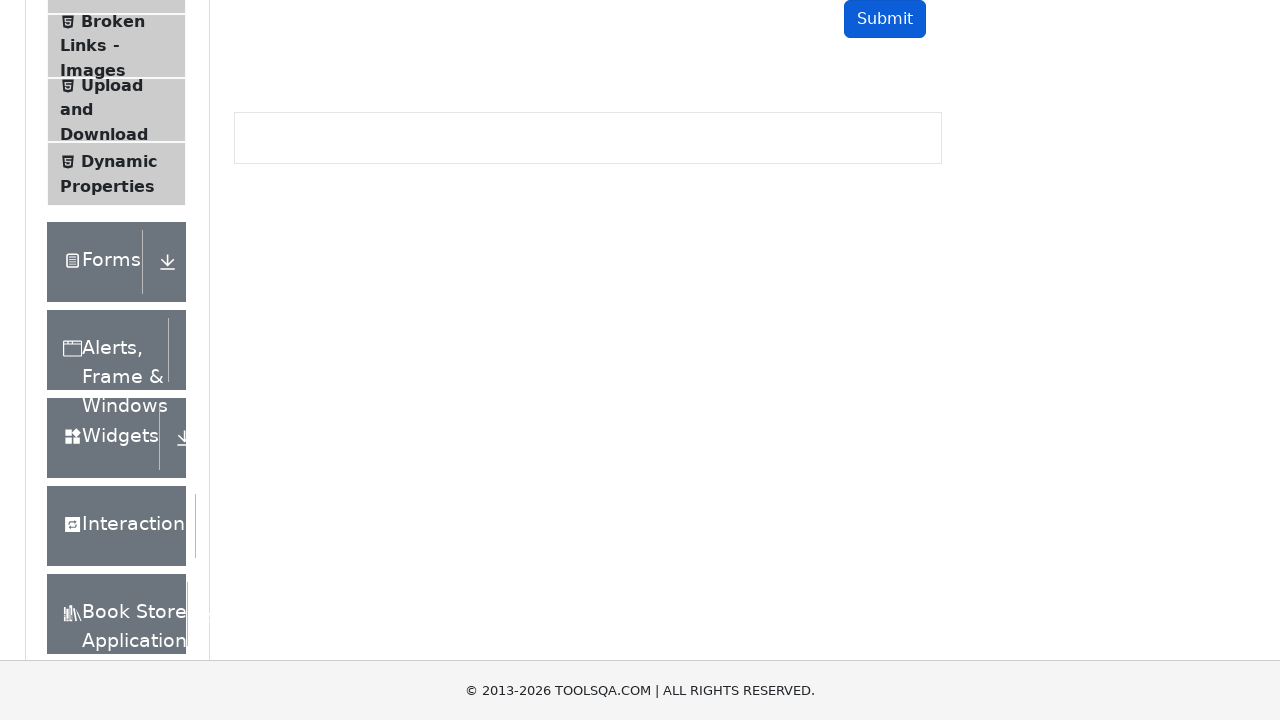

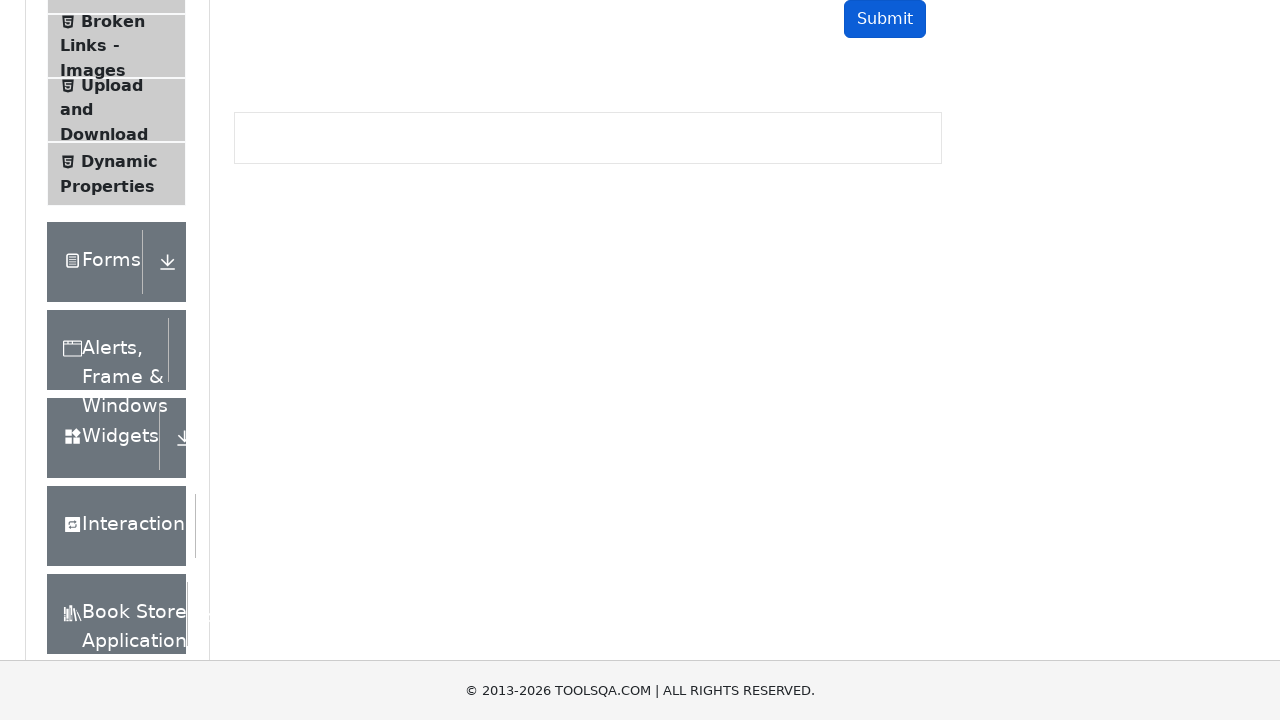